Navigates to OSYM exam results page, selects YKS exam type from dropdown, and clicks the search button

Starting URL: https://sonuc.osym.gov.tr/SonucSec.aspx

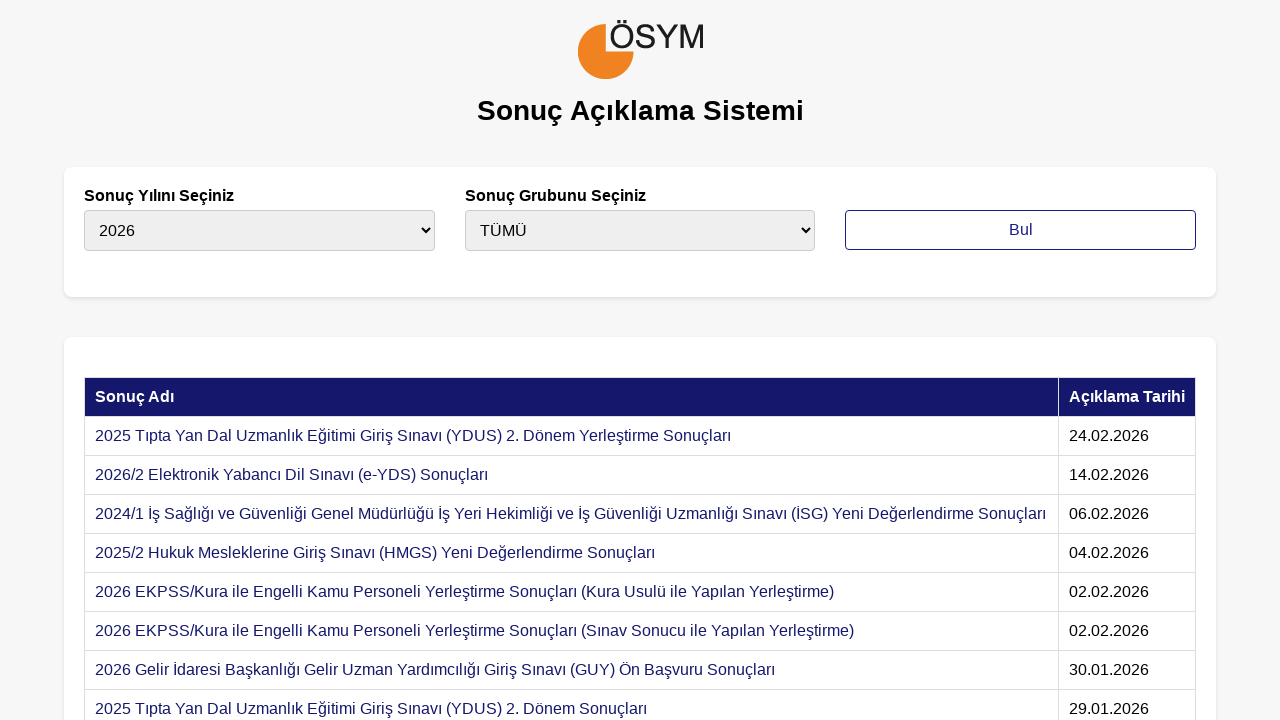

Selected YKS exam type from dropdown on #cmbSinavTipi
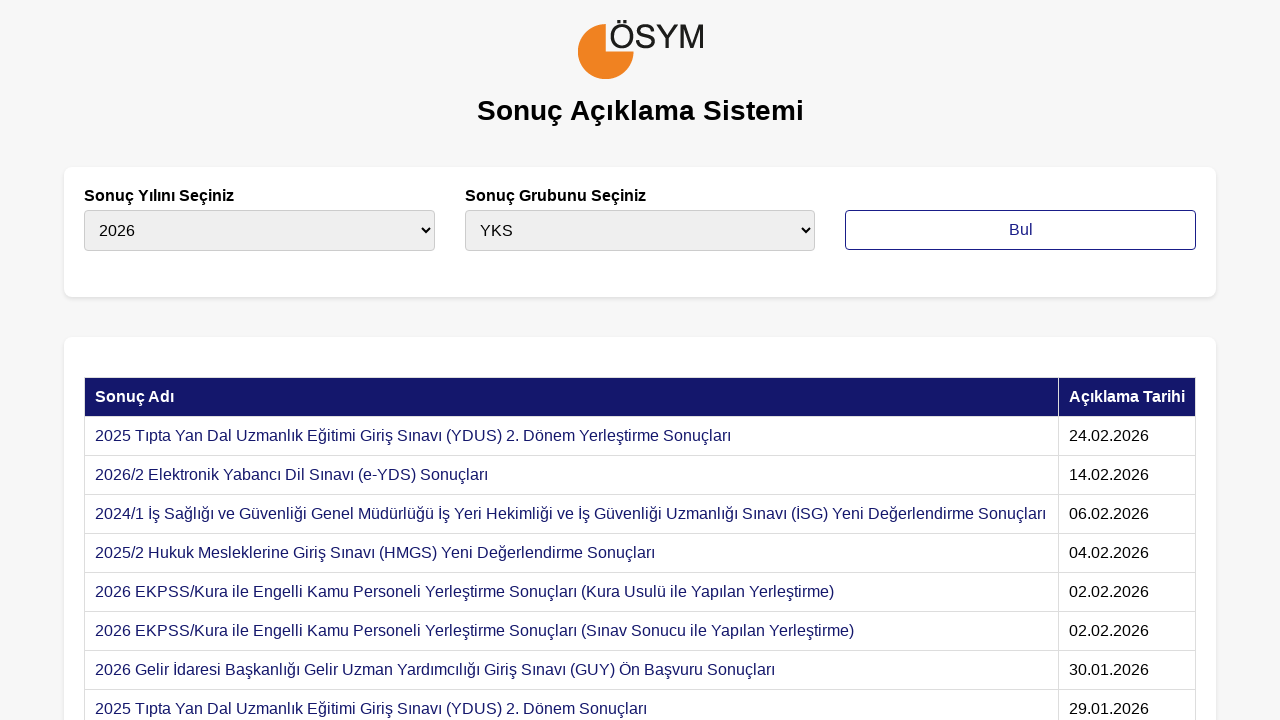

Clicked search button to retrieve YKS exam results at (1021, 230) on #btnBul
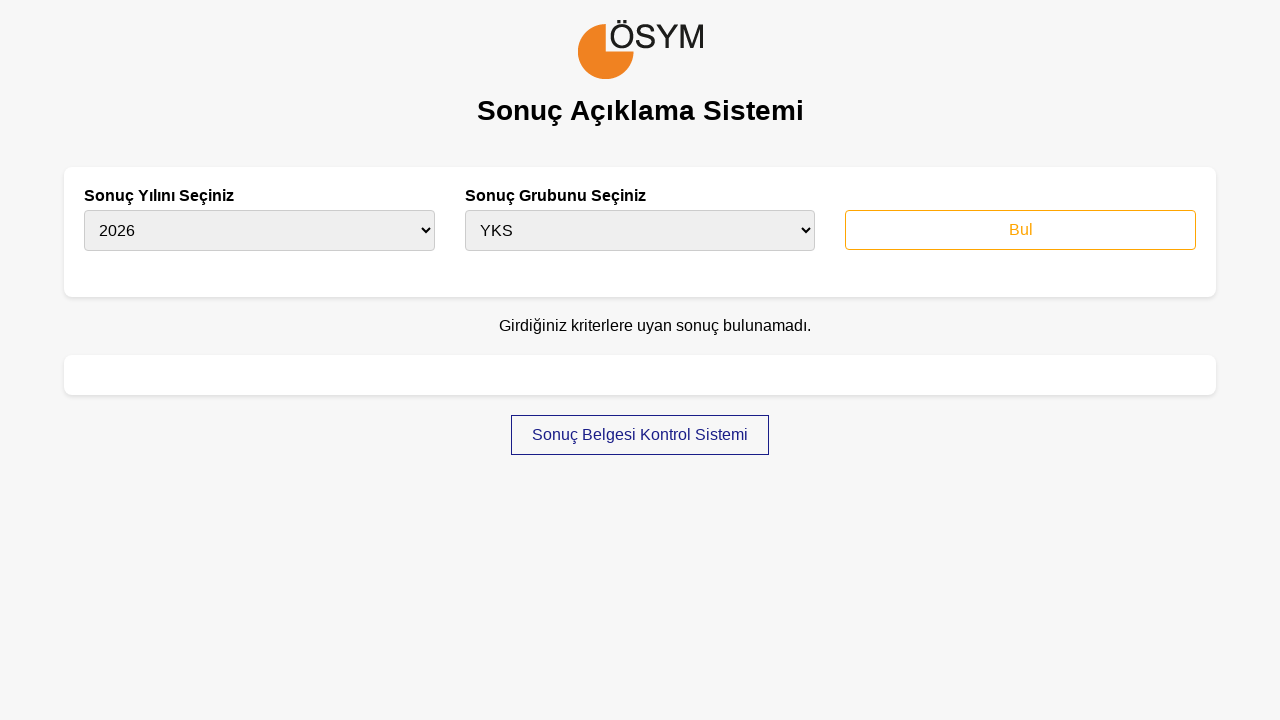

Waited 2 seconds for results to load
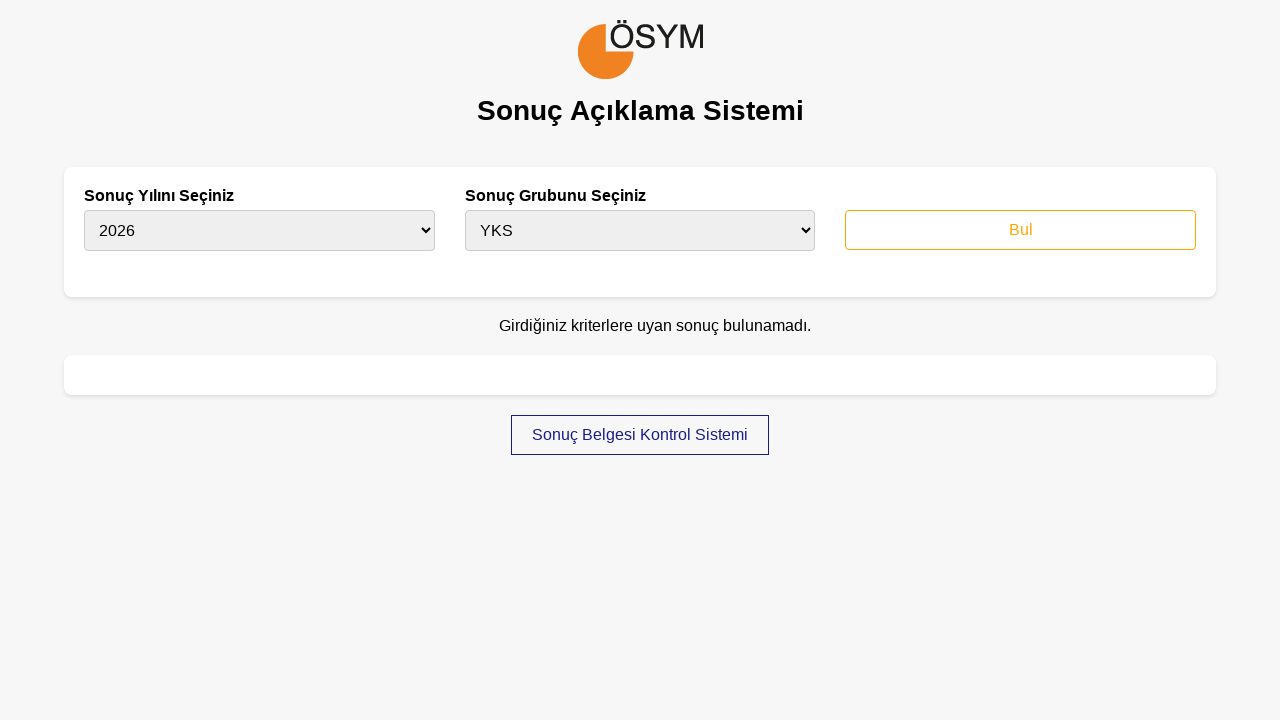

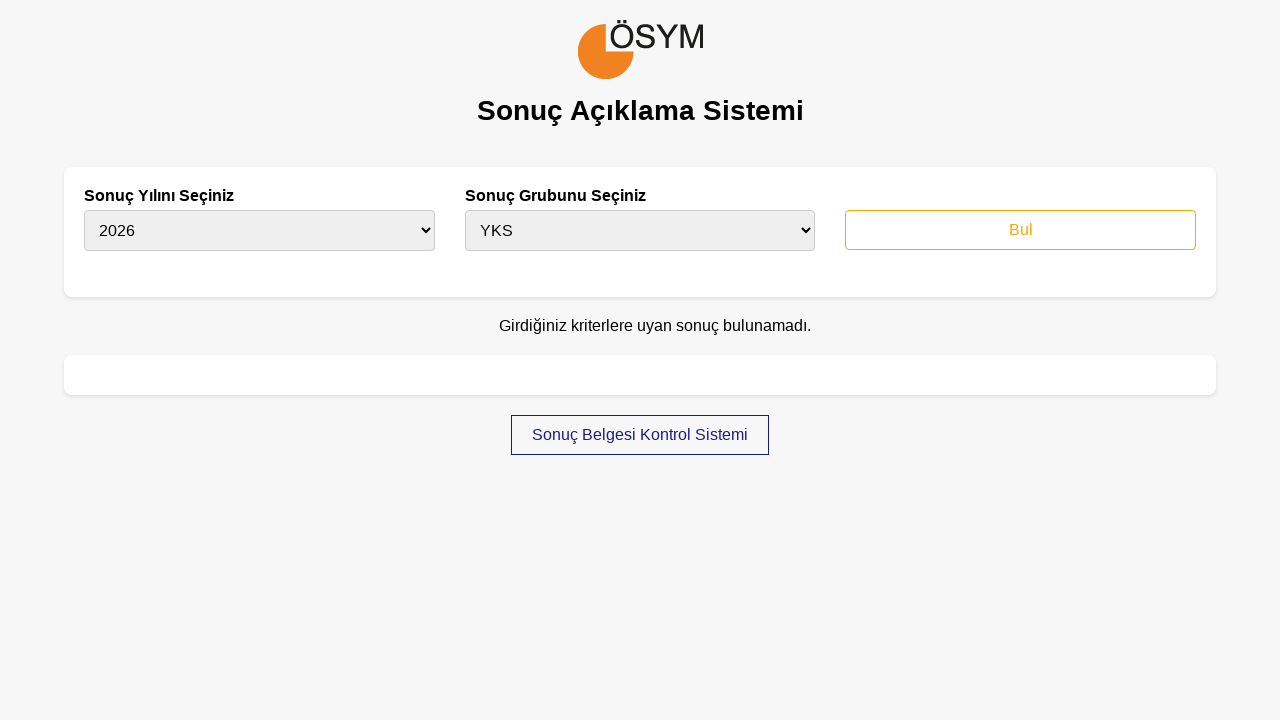